Tests JavaScript prompt dialog handling by clicking a button to trigger a prompt, entering text, and accepting it

Starting URL: https://the-internet.herokuapp.com/javascript_alerts

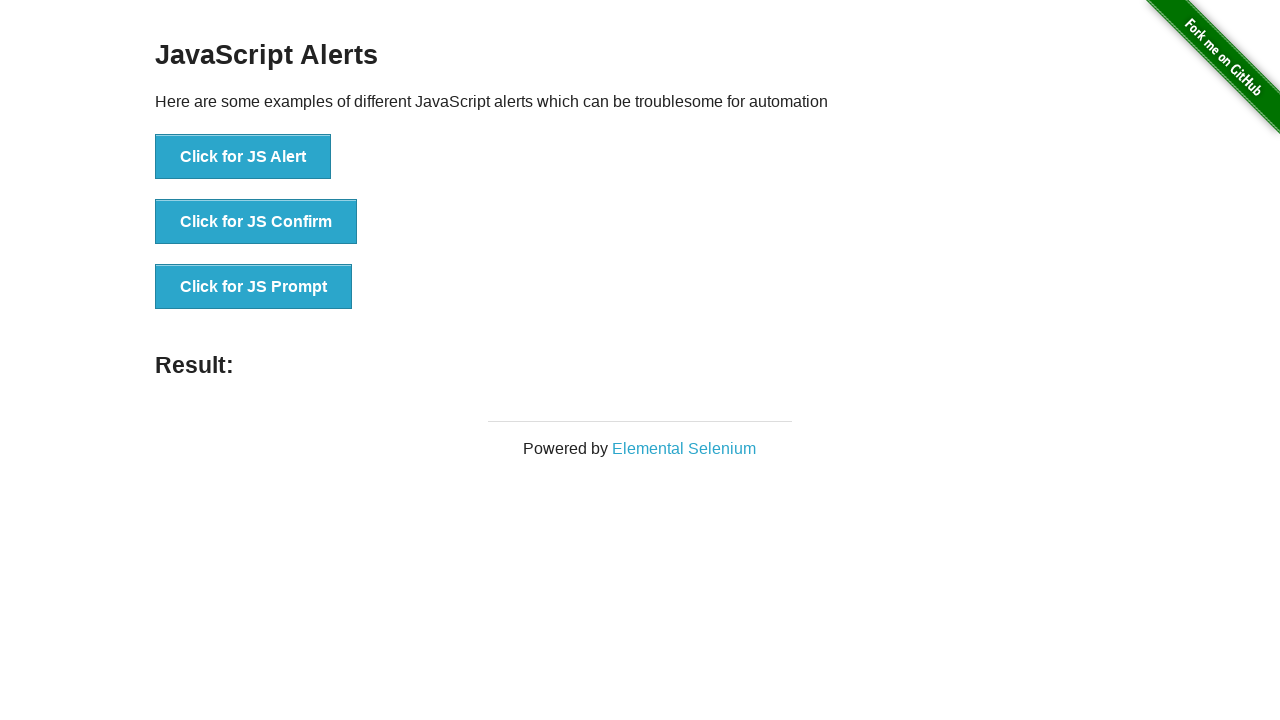

Set up dialog handler to accept prompts with text 'PromptAlert'
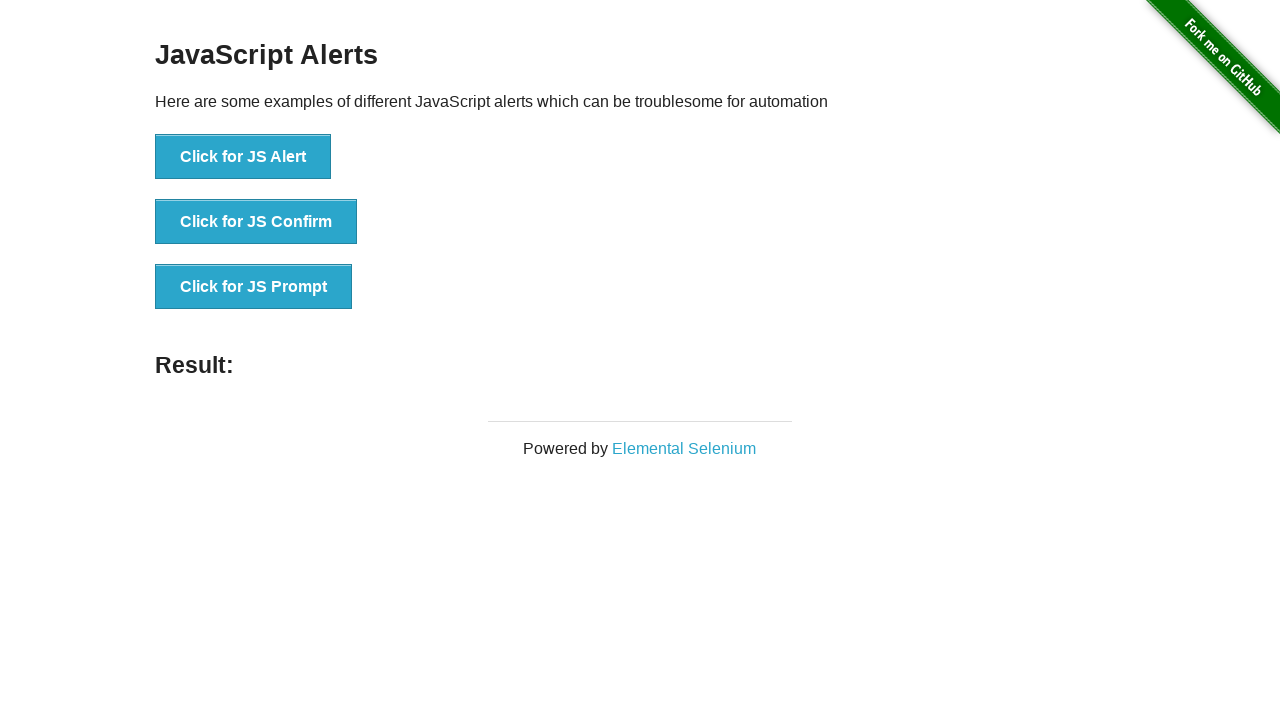

Clicked the 'Click for JS Prompt' button to trigger JavaScript prompt dialog at (254, 287) on xpath=//button[normalize-space()='Click for JS Prompt']
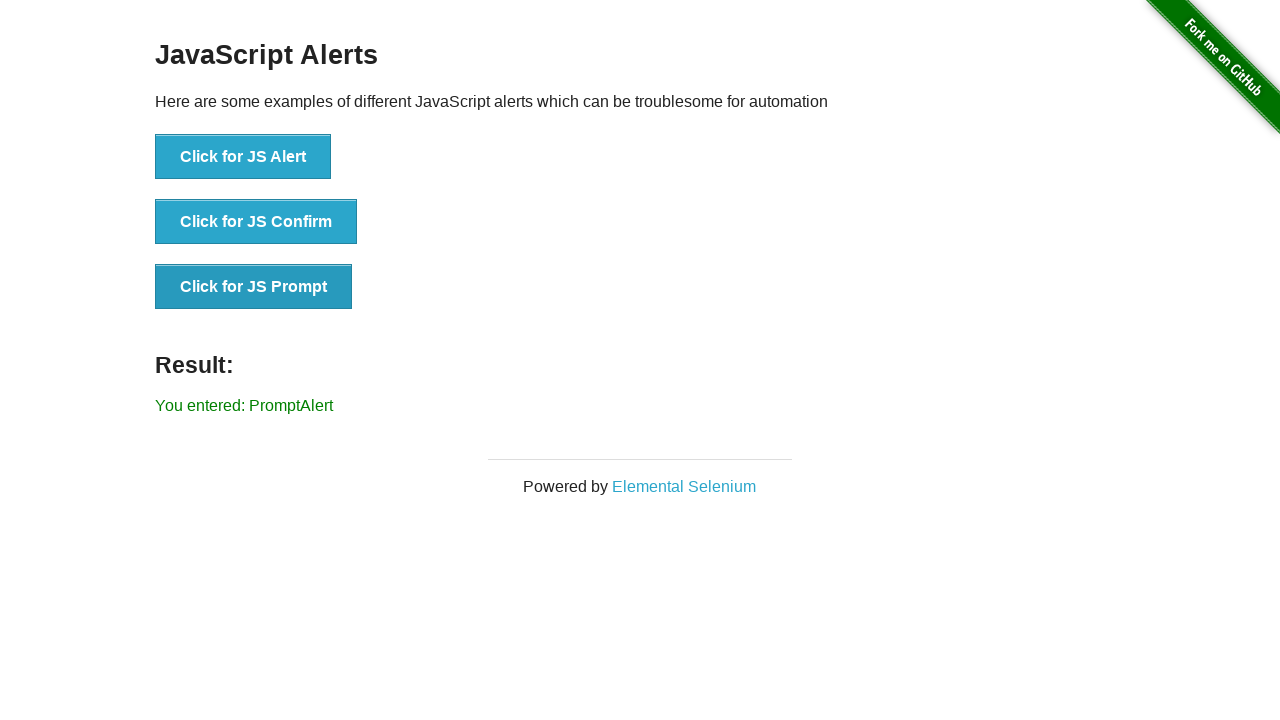

Waited for result paragraph to appear, confirming prompt was accepted with text
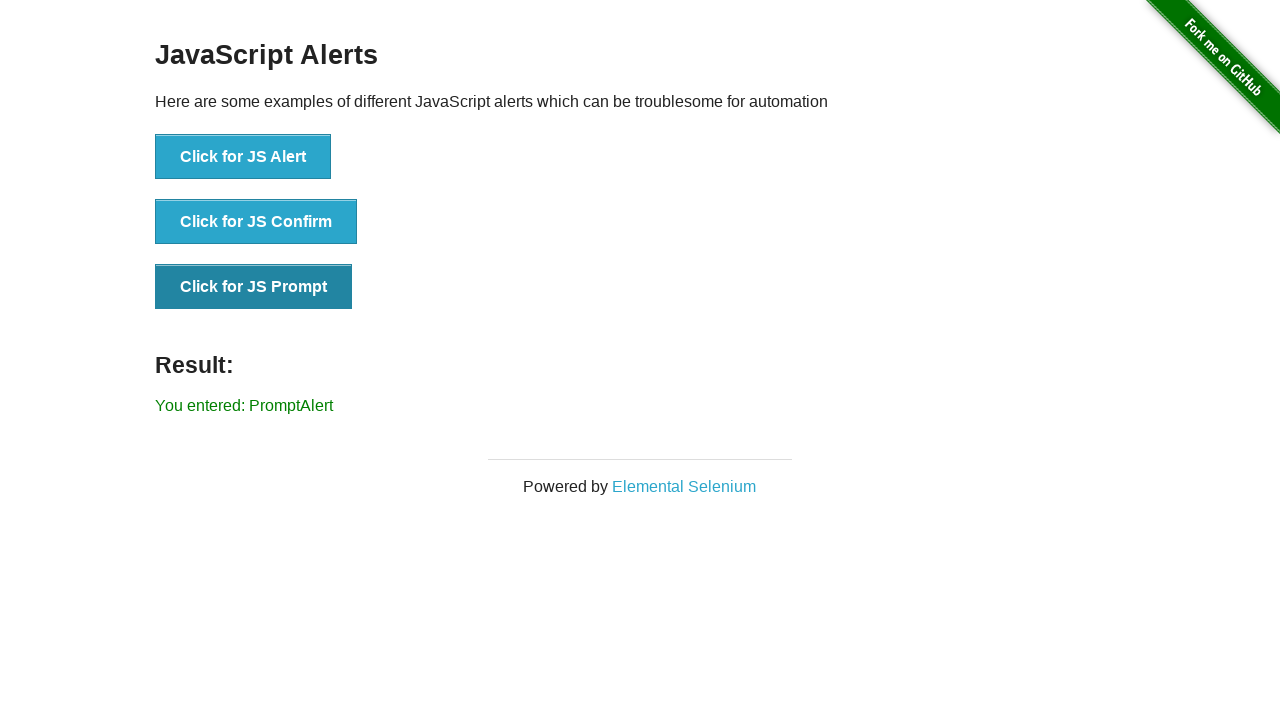

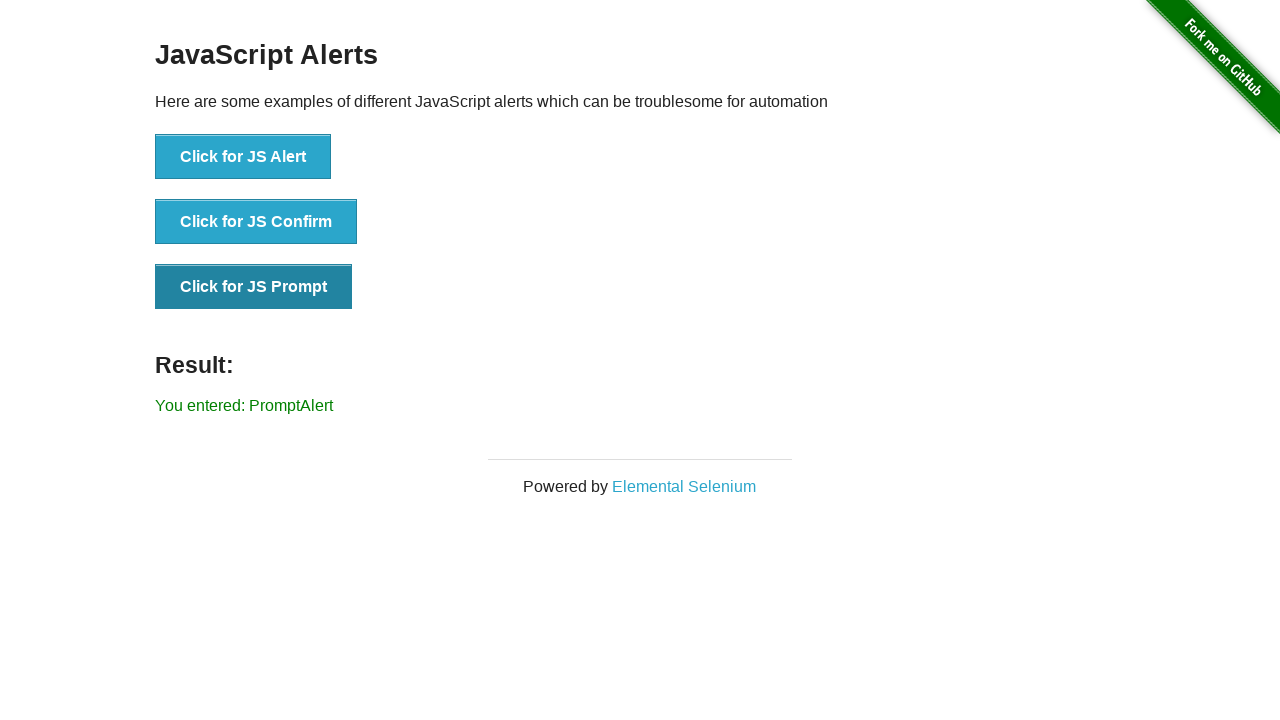